Tests NASA Open APIs page by clicking the EONET button and verifying it is visible and clickable

Starting URL: https://api.nasa.gov/

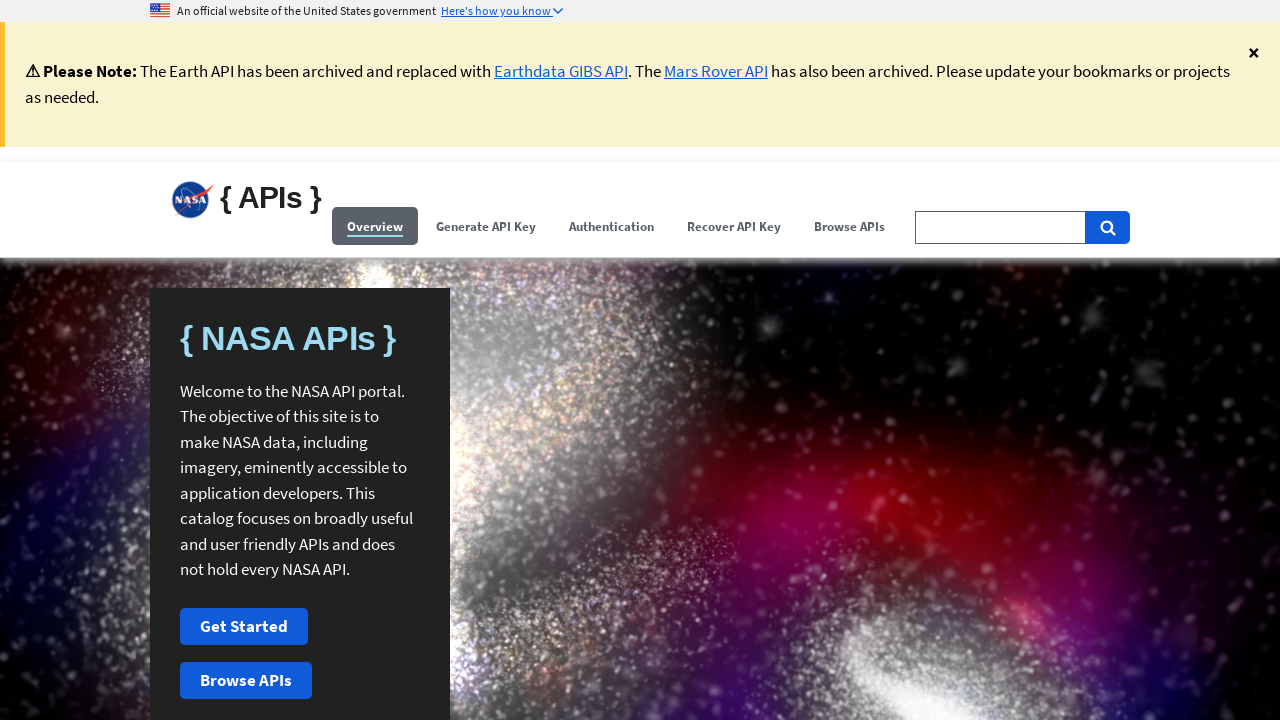

EONET button is visible on NASA Open APIs page
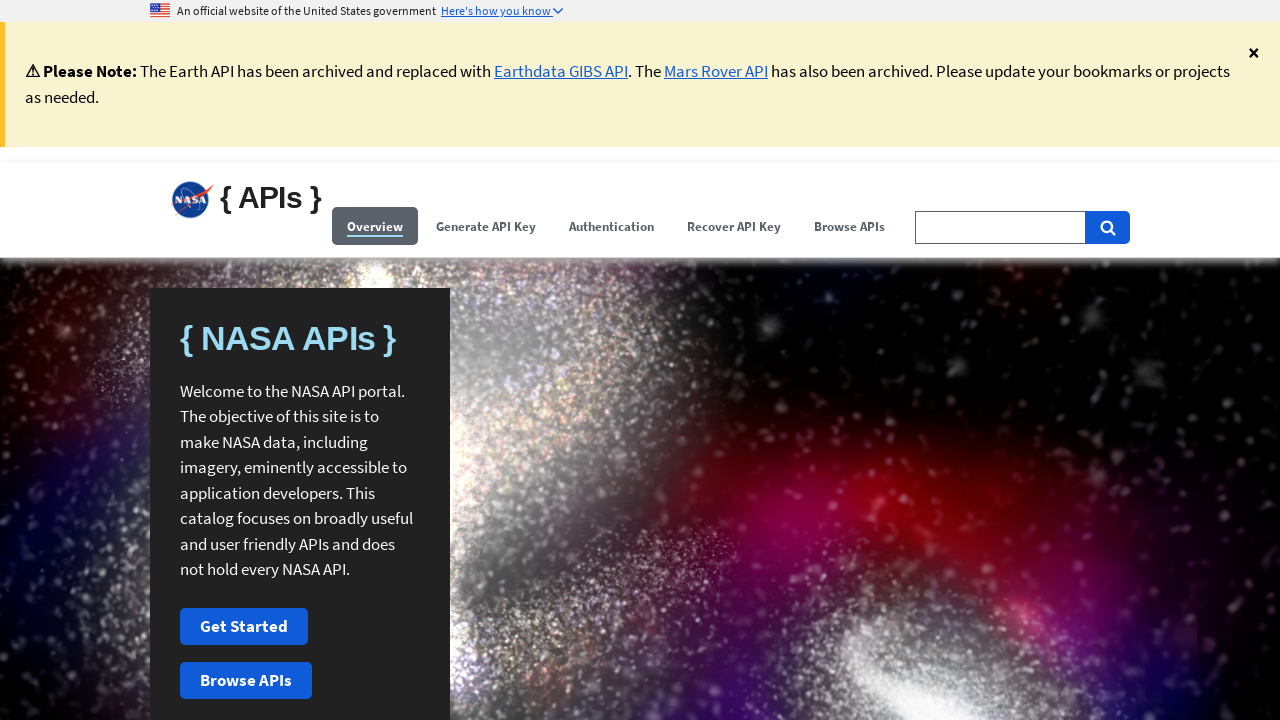

Clicked EONET button at (640, 360) on button#eonet
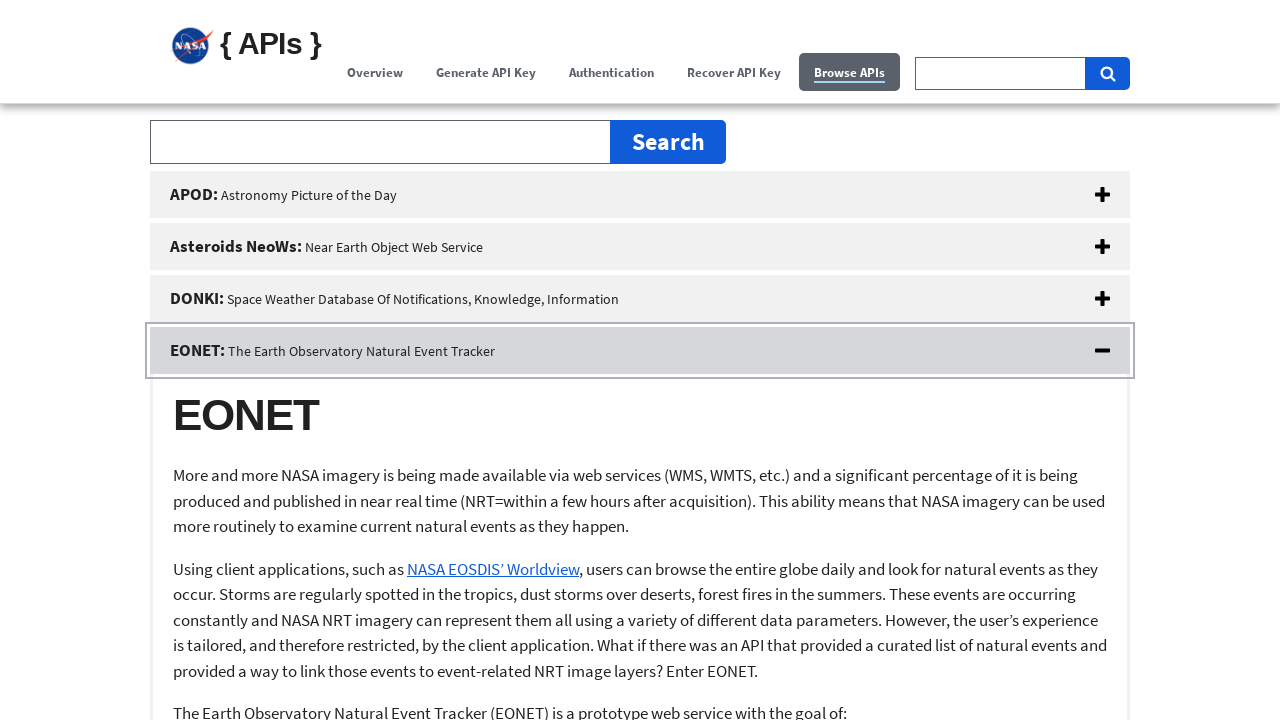

EONET button remains visible and clickable after interaction
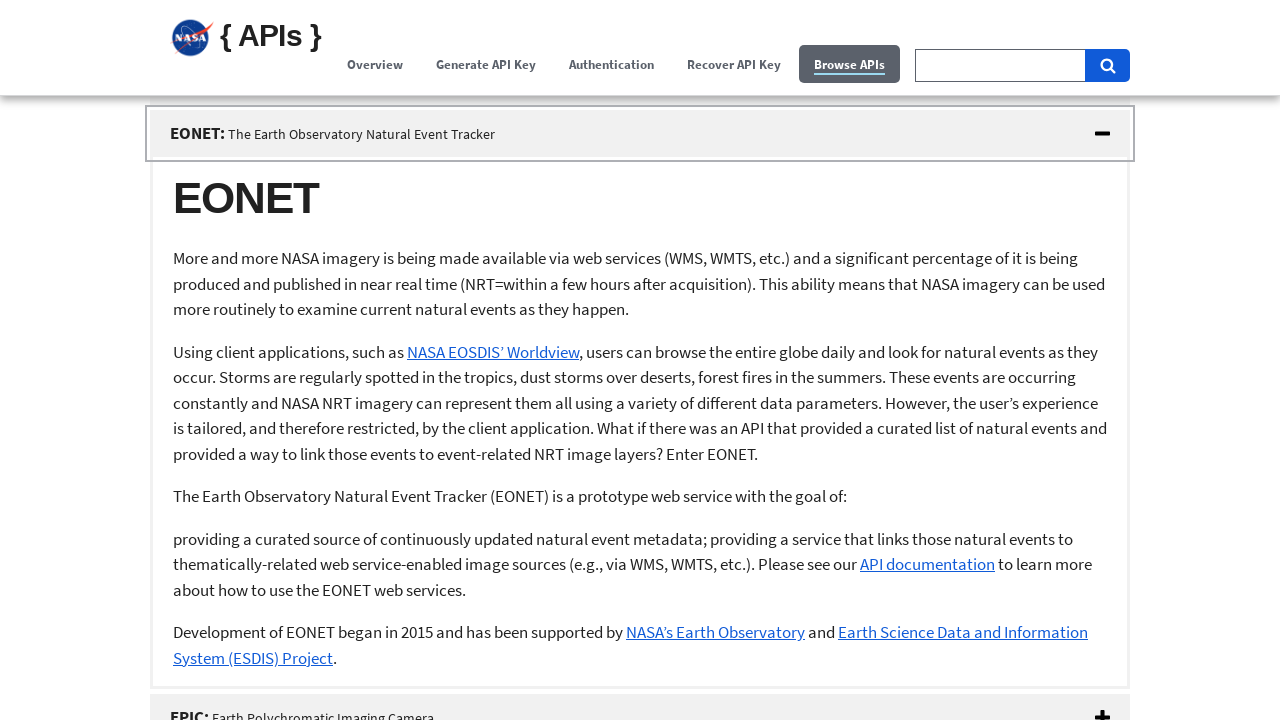

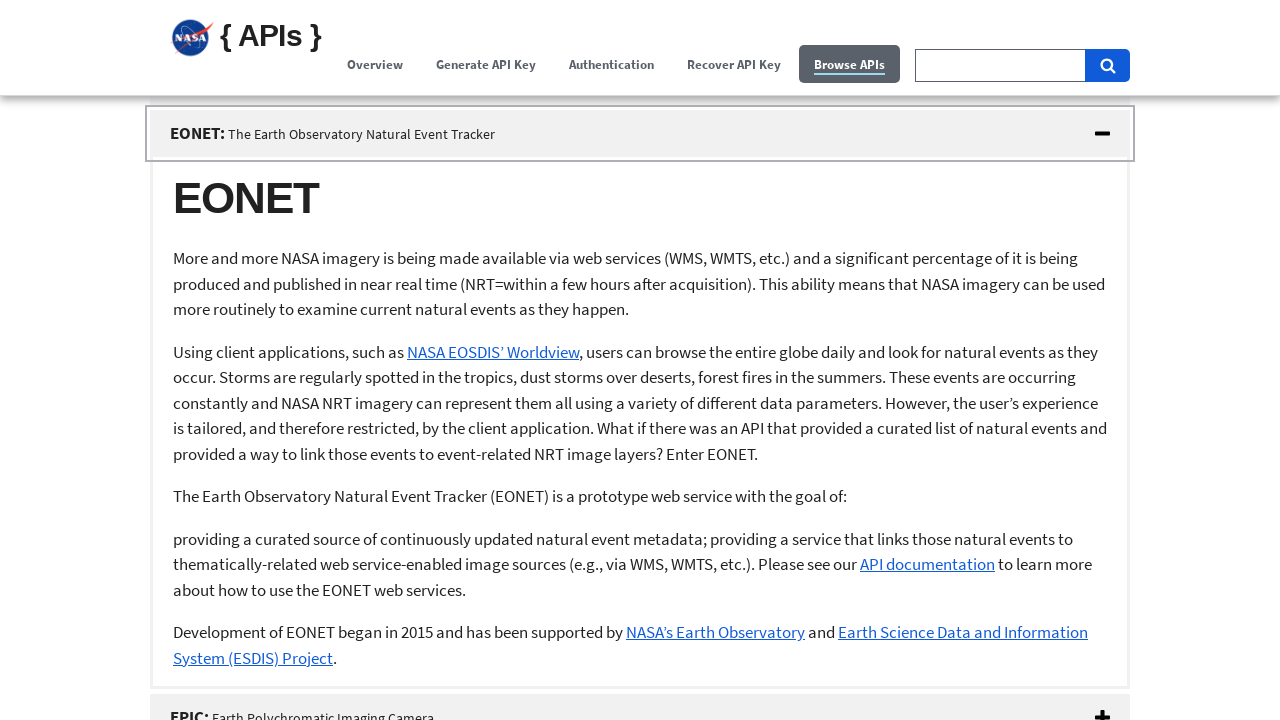